Tests the search filter functionality on a product offers page by searching for "Rice" and verifying that the filtered results match the expected items

Starting URL: https://rahulshettyacademy.com/seleniumPractise/#/offers

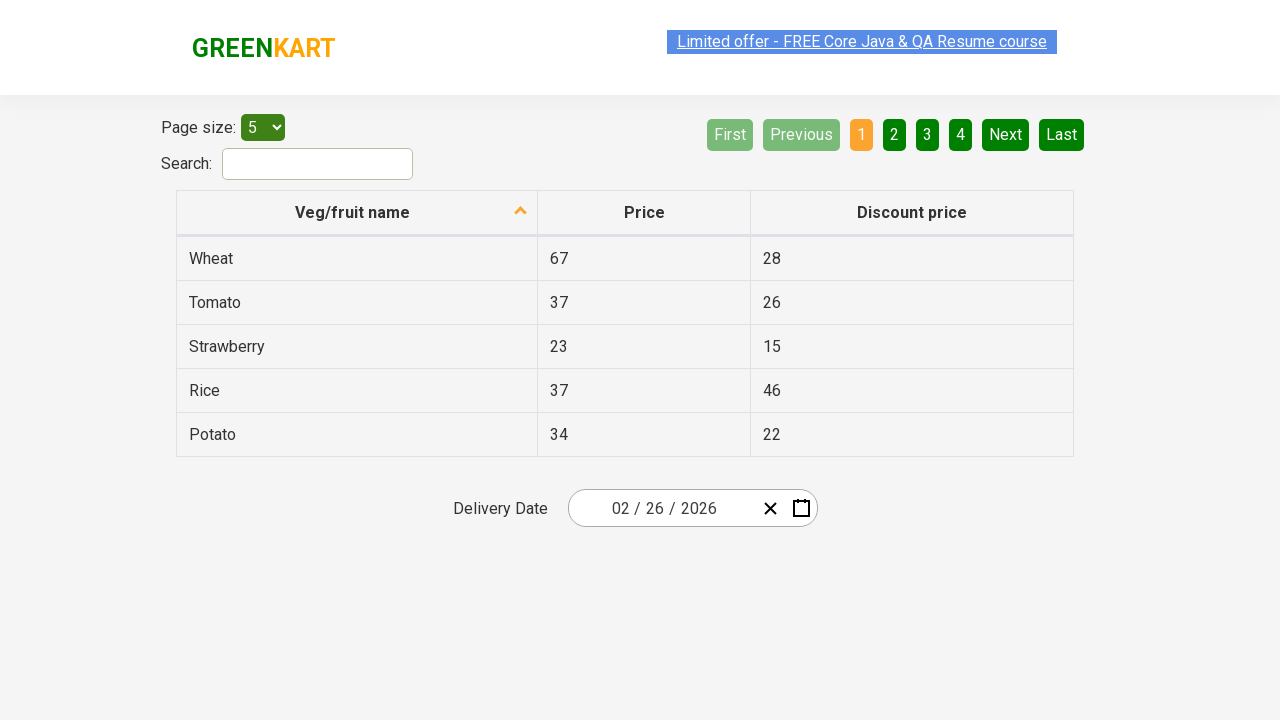

Entered 'Rice' in the search filter field on #search-field
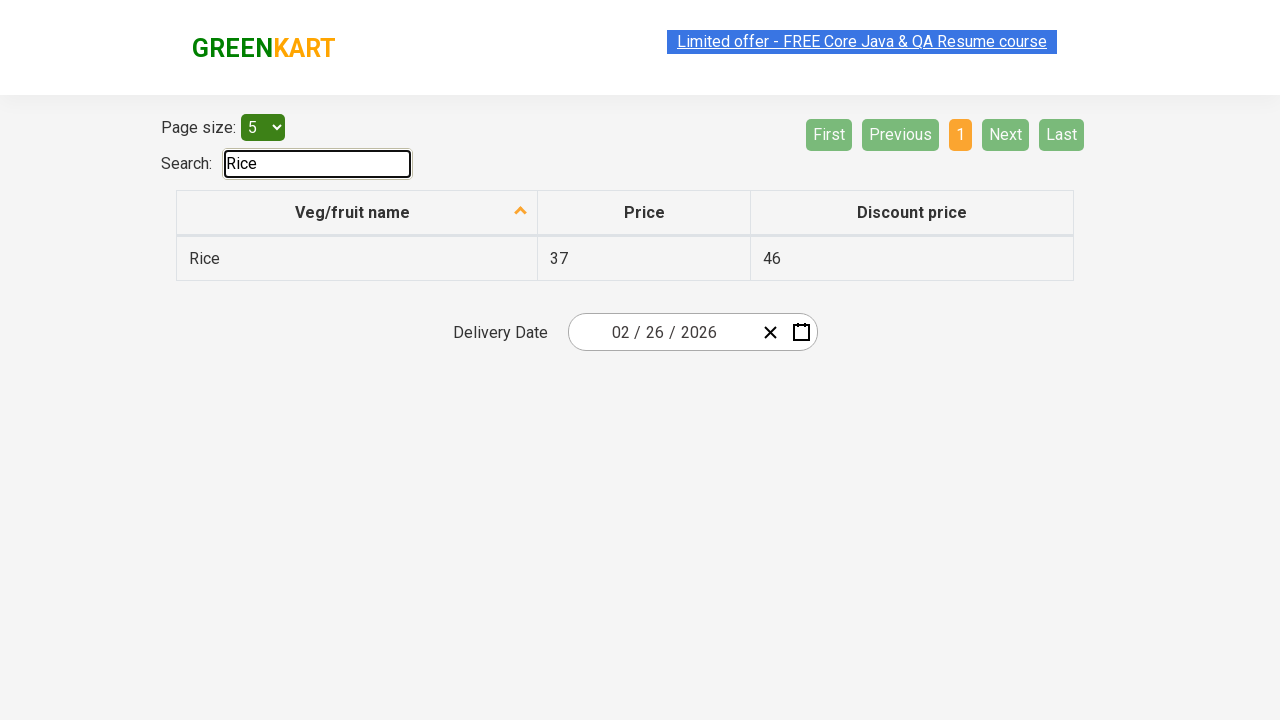

Waited for filter to apply to results
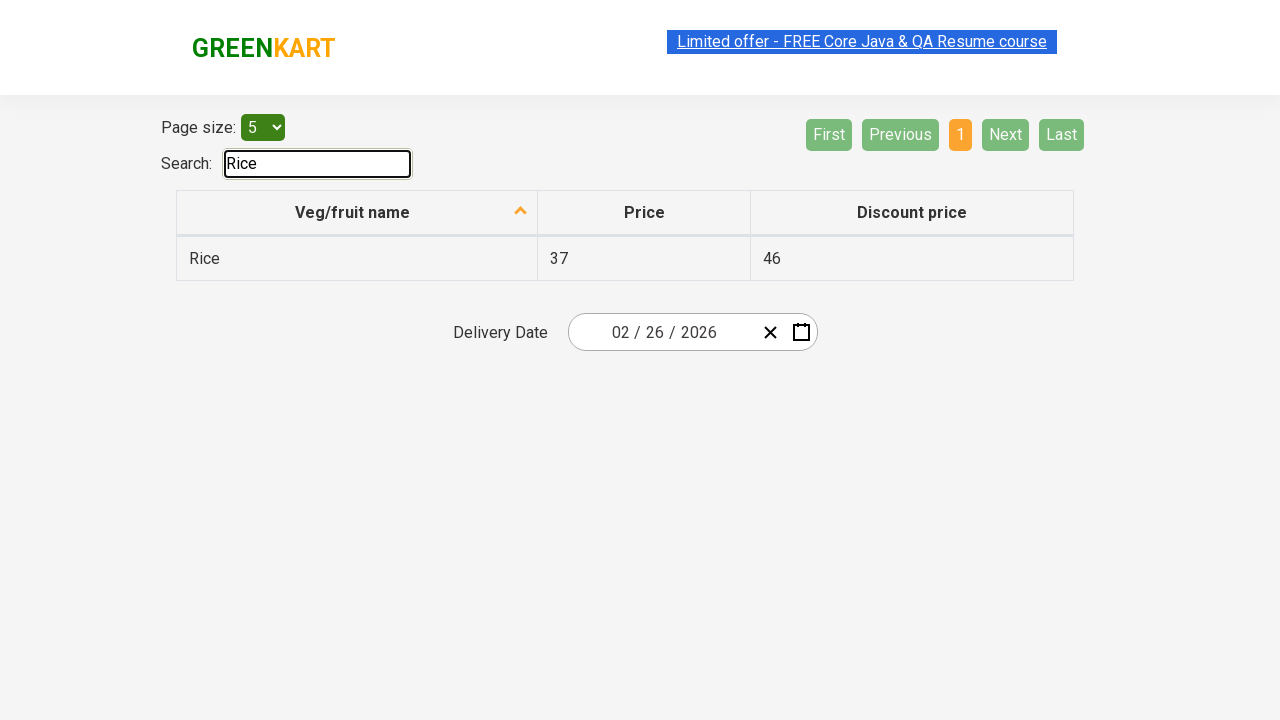

Verified filtered results are displayed in table
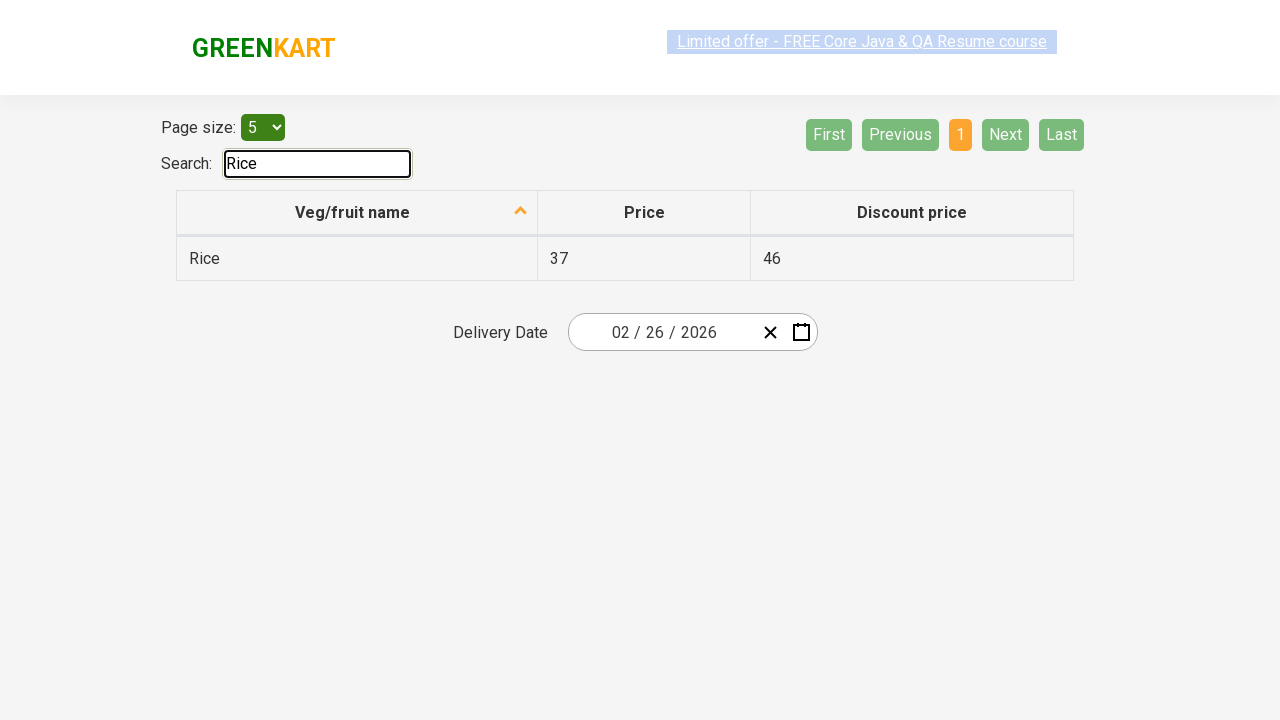

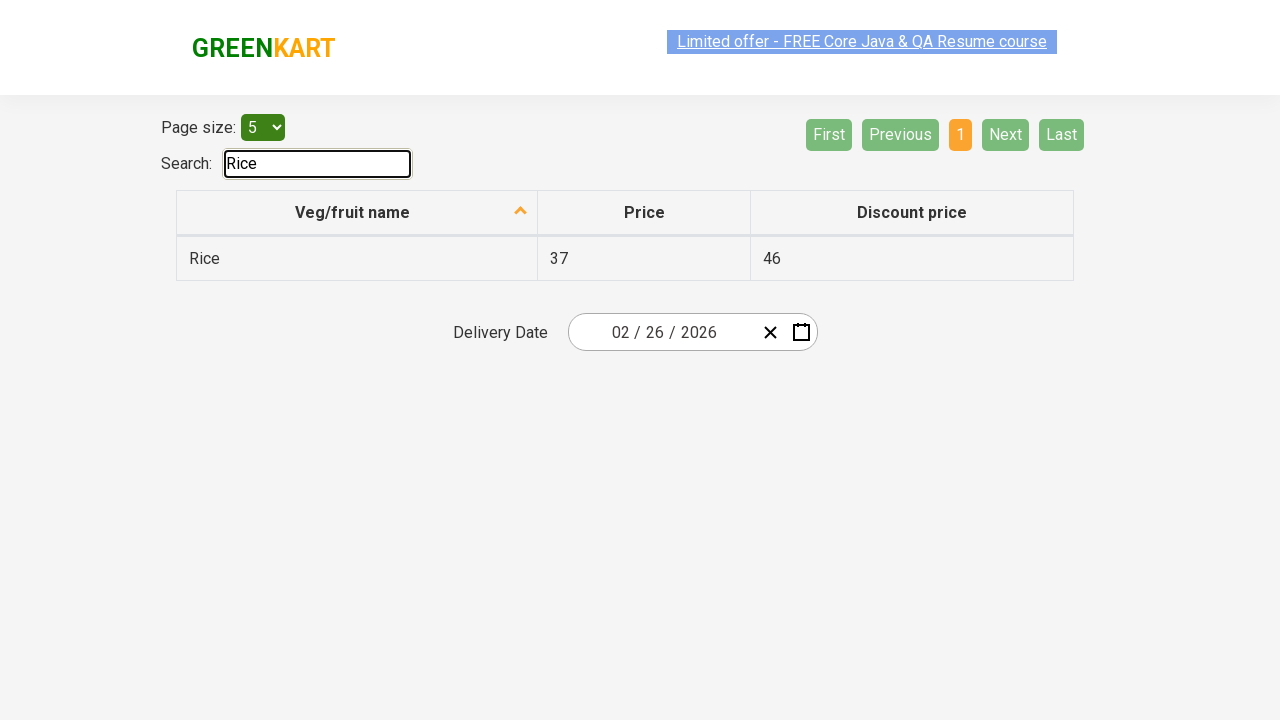